Tests e-commerce cart functionality by adding multiple items to cart, proceeding to checkout, and applying a promo code

Starting URL: https://rahulshettyacademy.com/seleniumPractise/

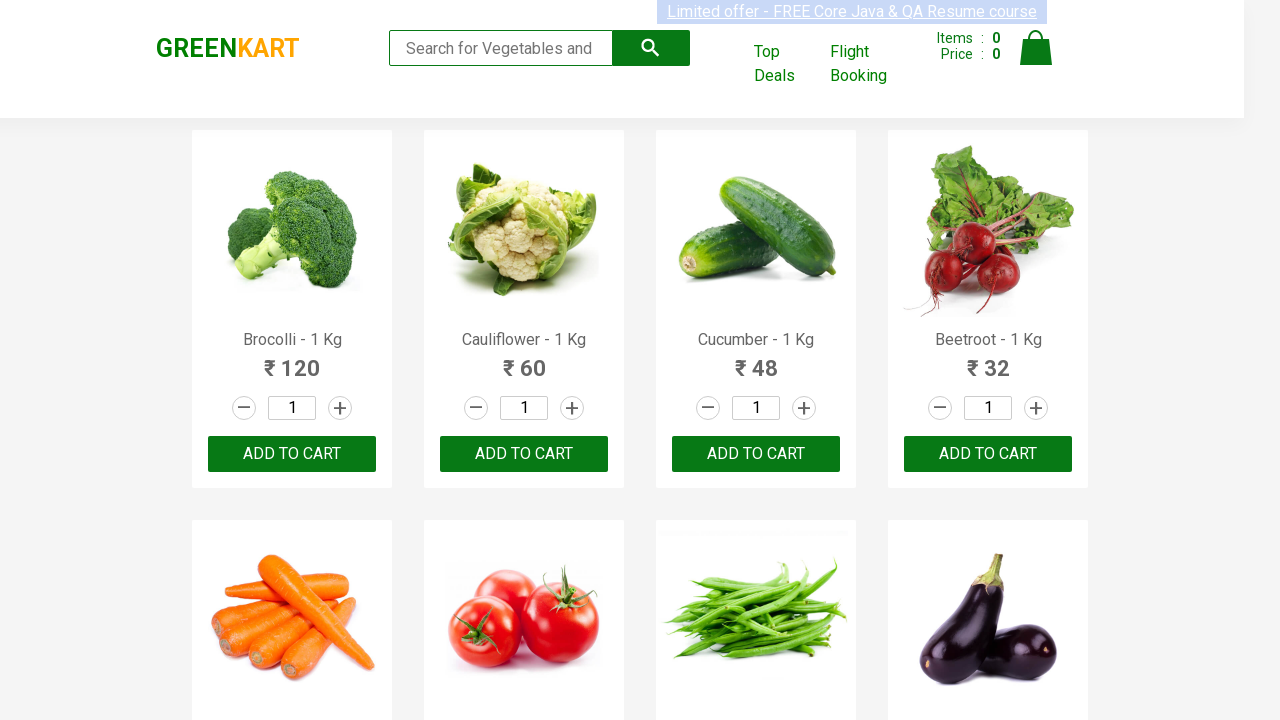

Retrieved all product name elements from page
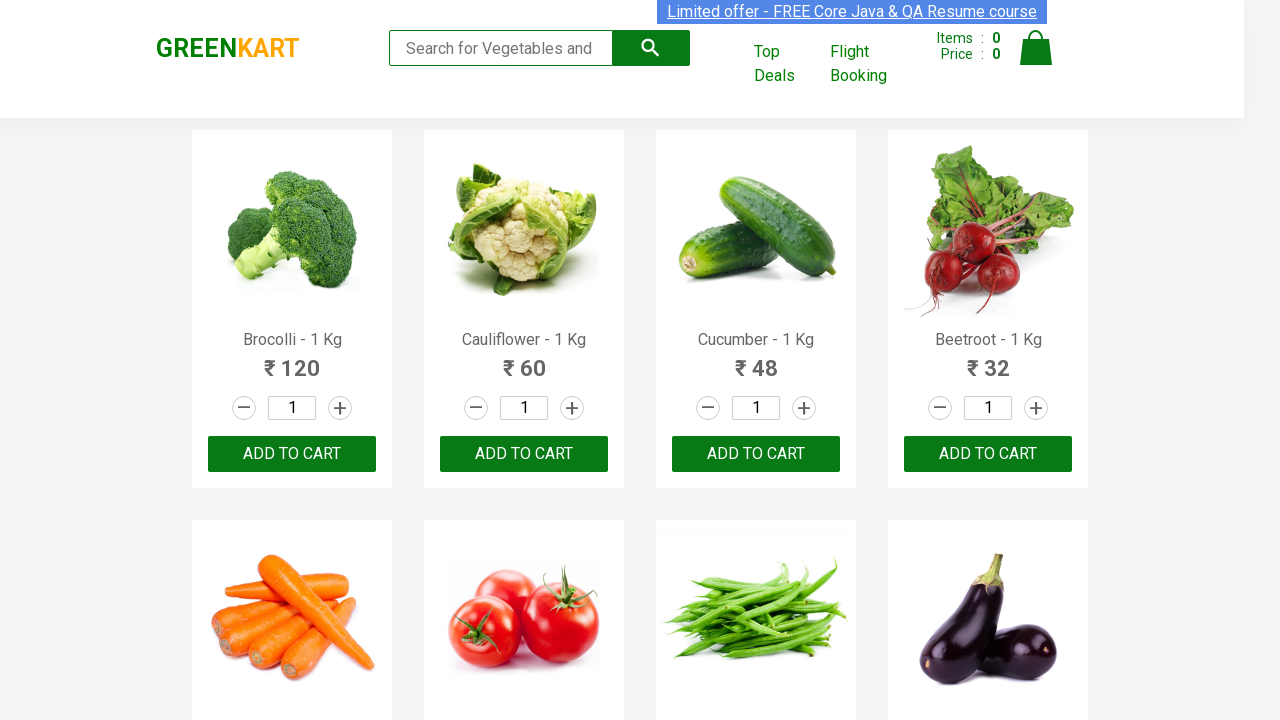

Added 'Brocolli' to cart
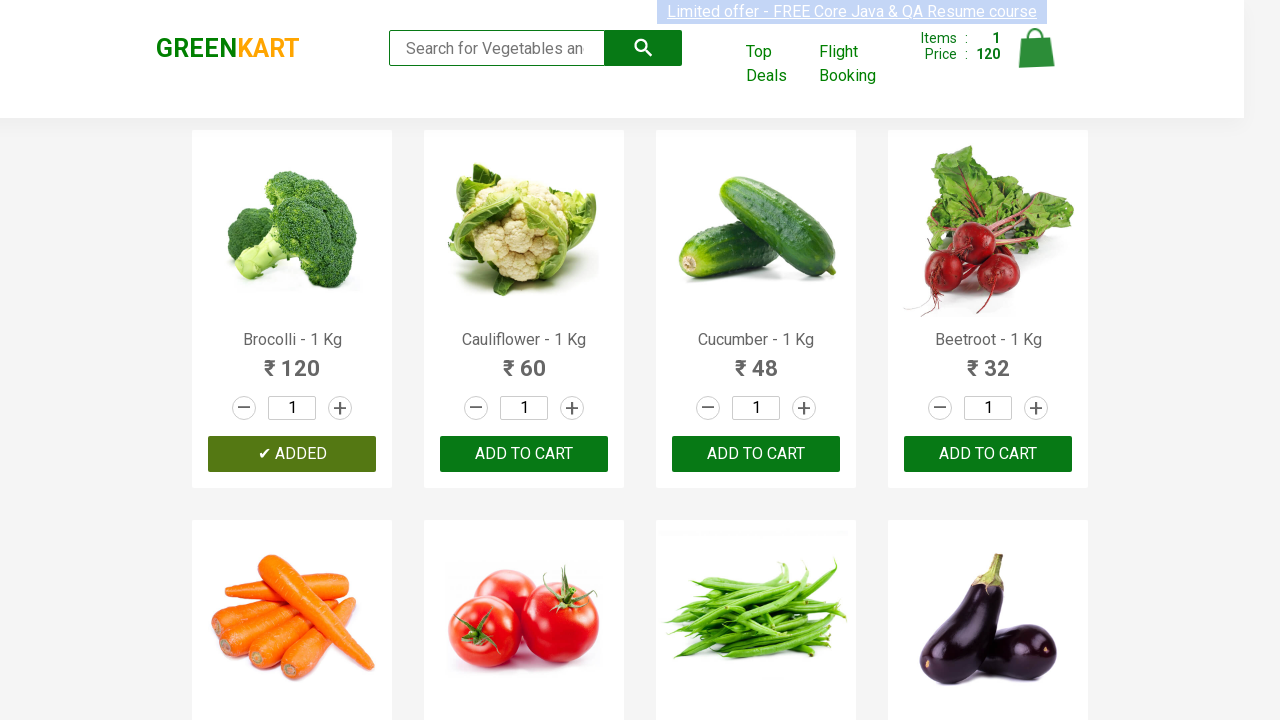

Added 'Cucumber' to cart
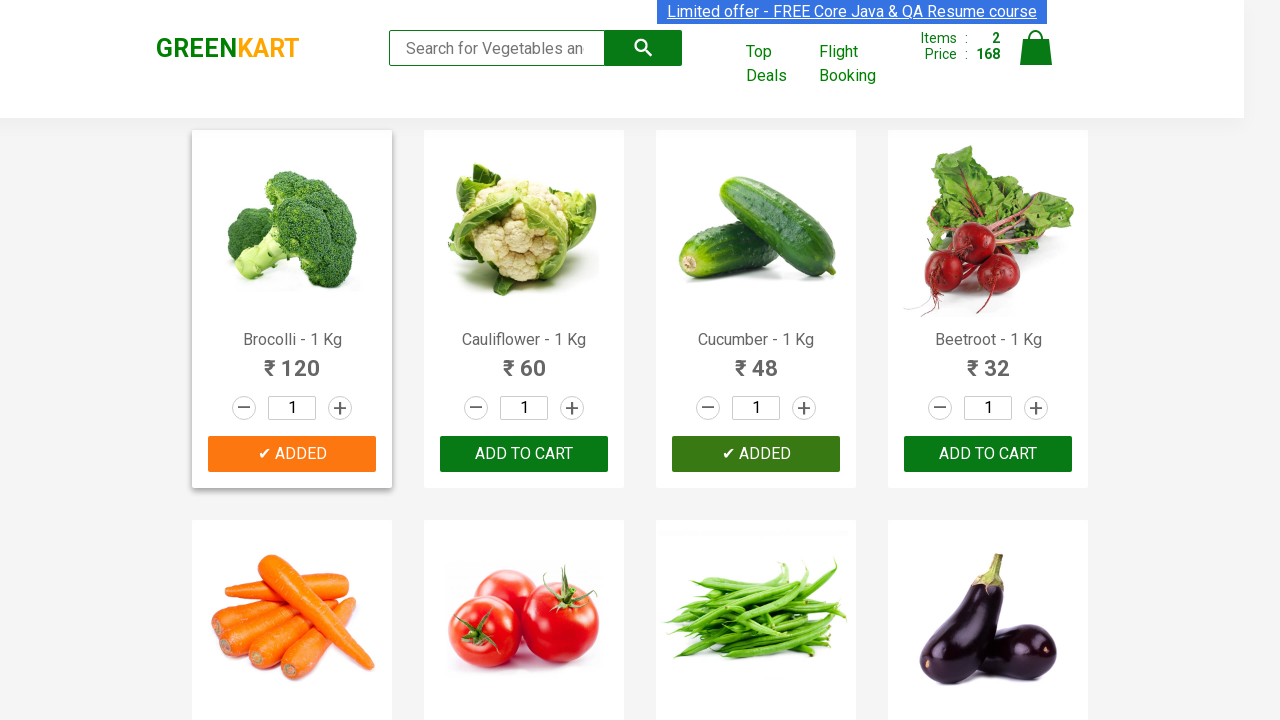

Added 'Beetroot' to cart
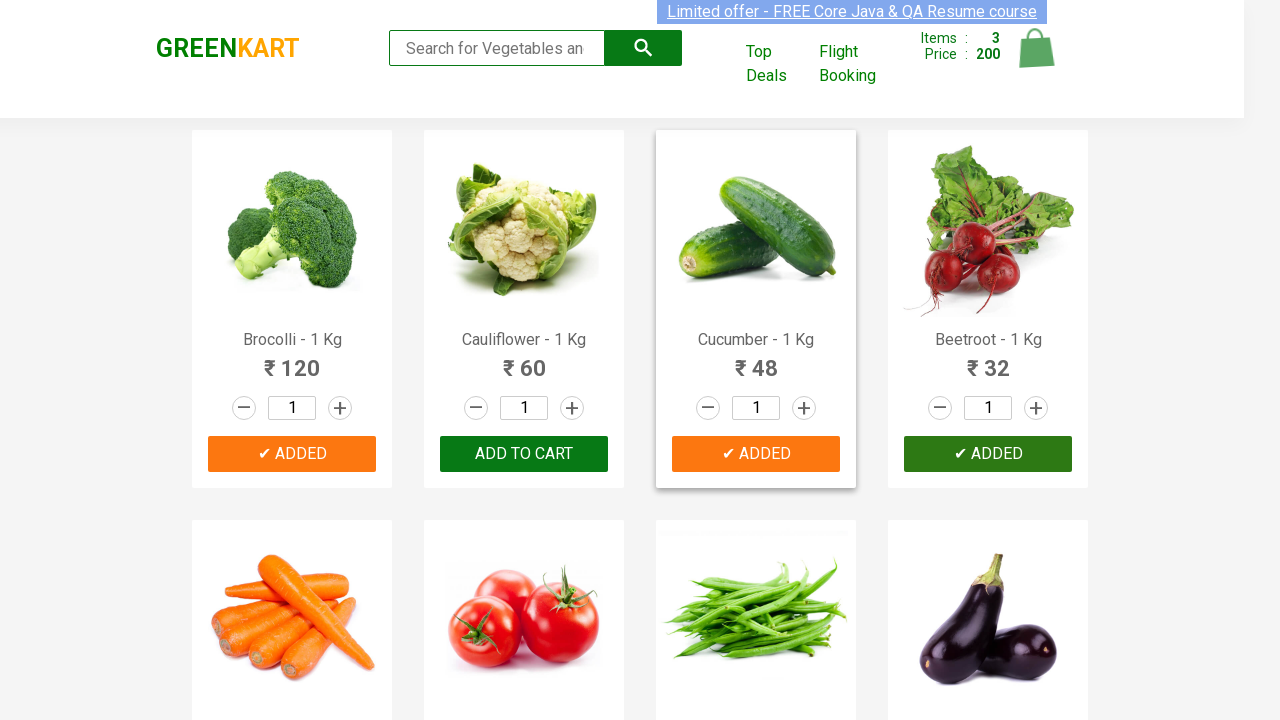

Added 'Beans' to cart
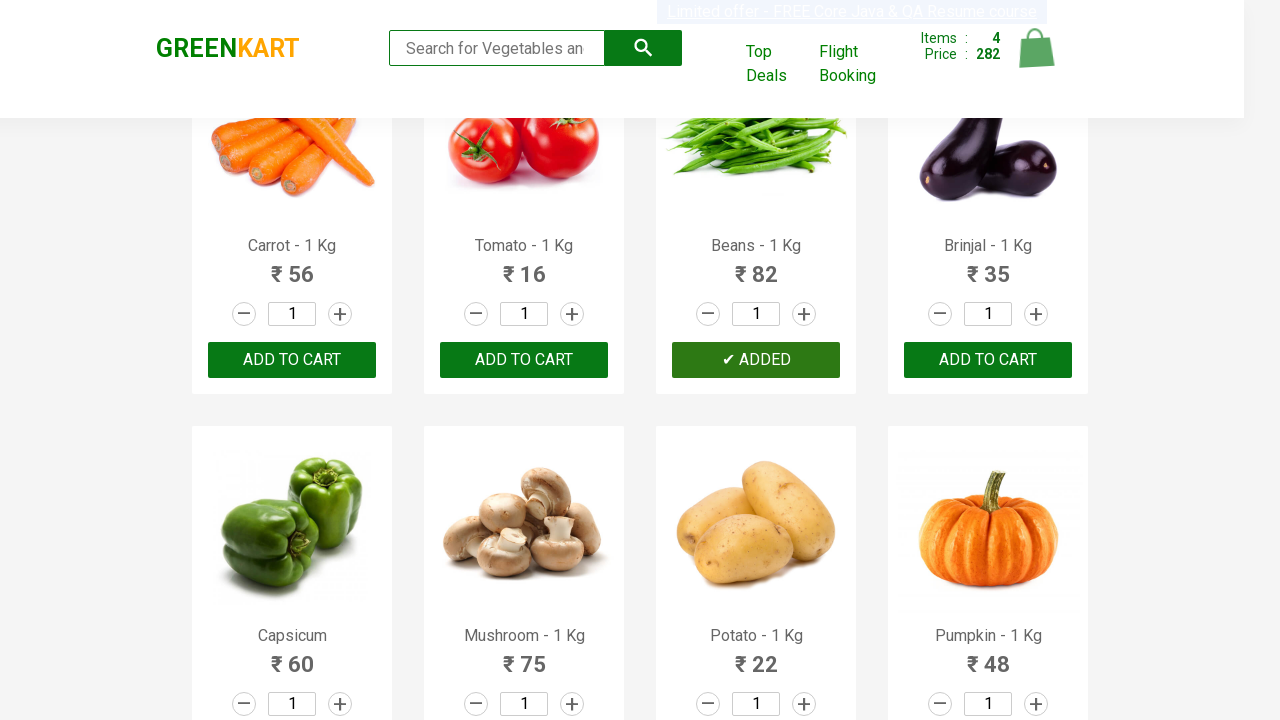

Clicked cart icon to open cart at (1036, 48) on img[alt='Cart']
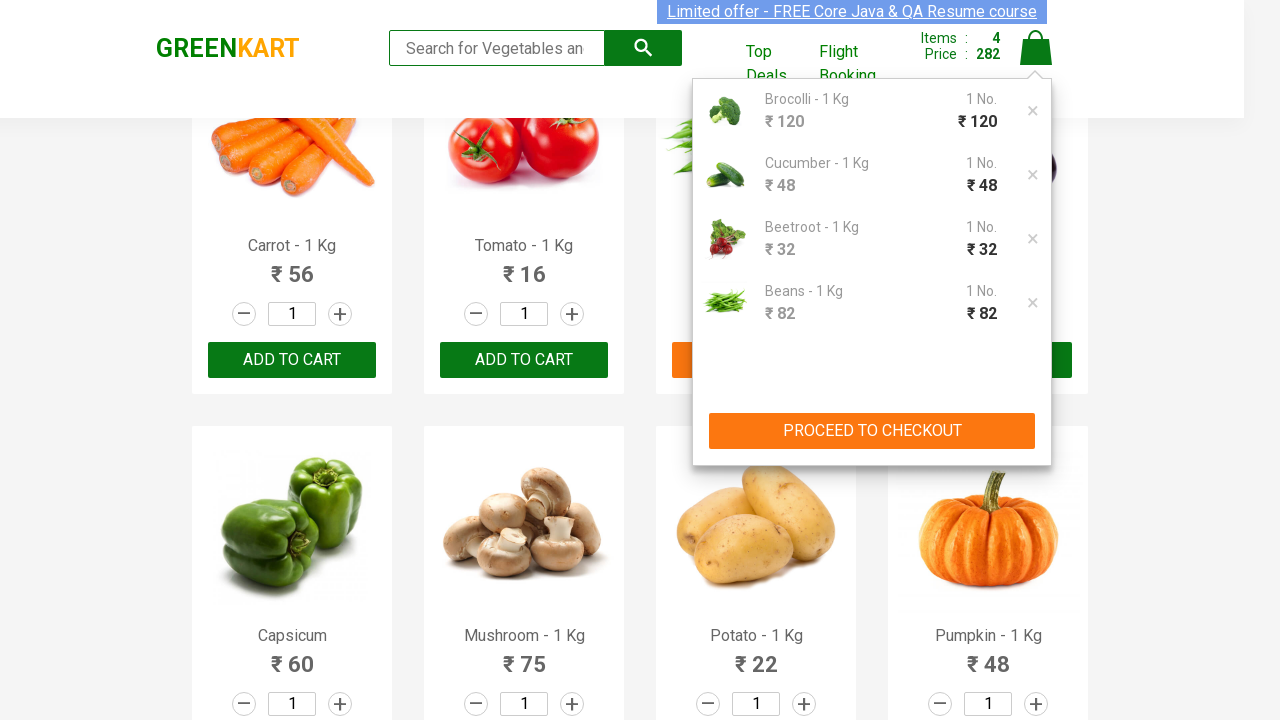

Clicked 'Proceed to Checkout' button at (872, 431) on xpath=//div[@class='cart-preview active']/child::div[@class='action-block']/butt
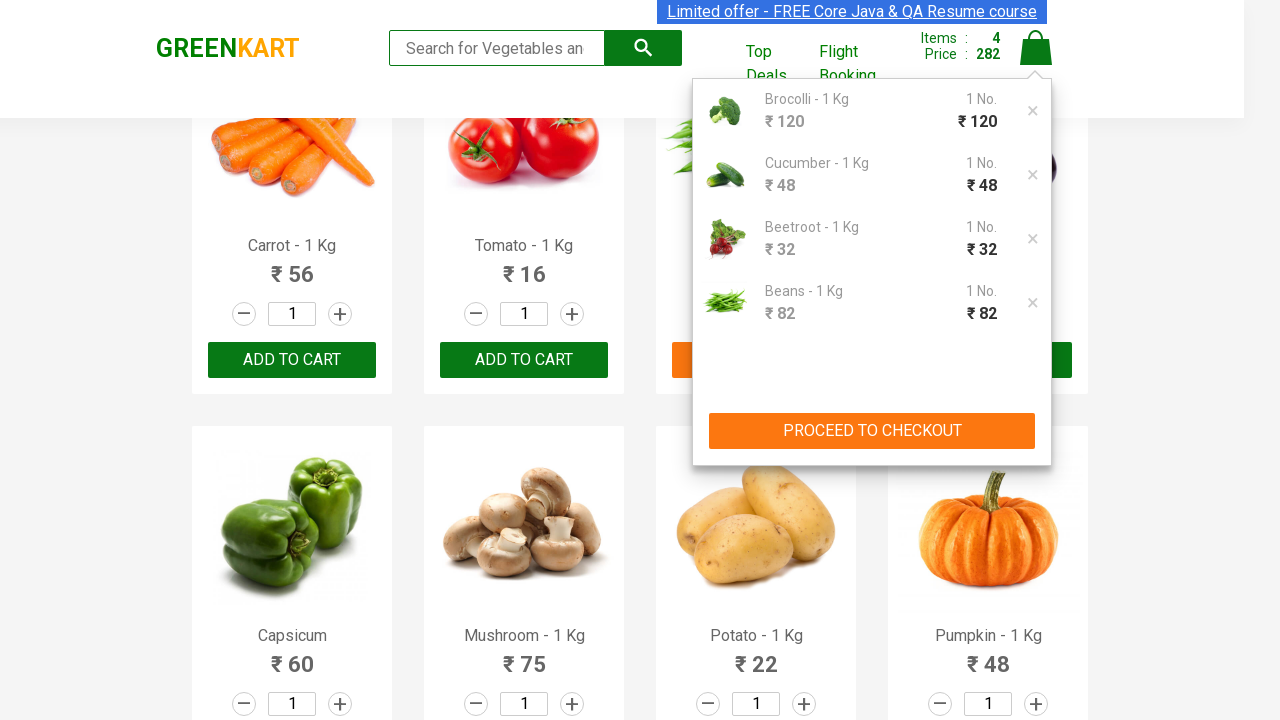

Entered promo code 'rahulshettyacademy' on .promoCode
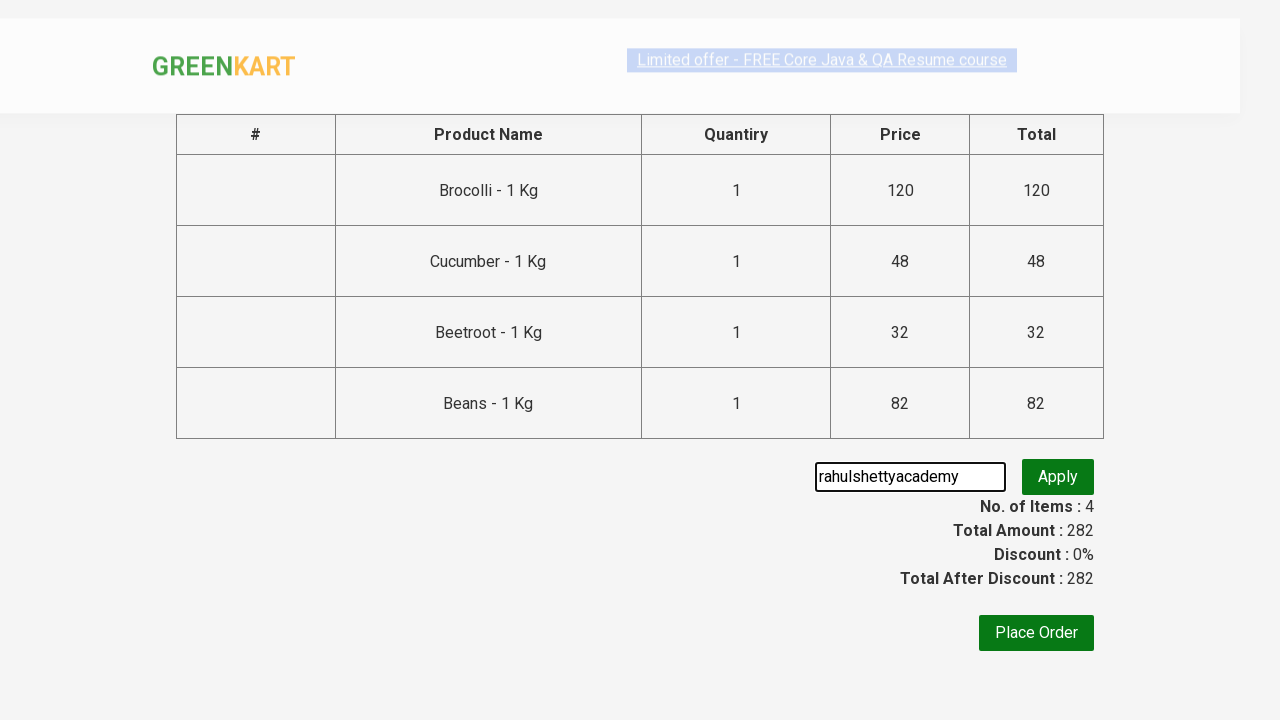

Clicked Apply button to validate promo code at (1058, 477) on .promoBtn
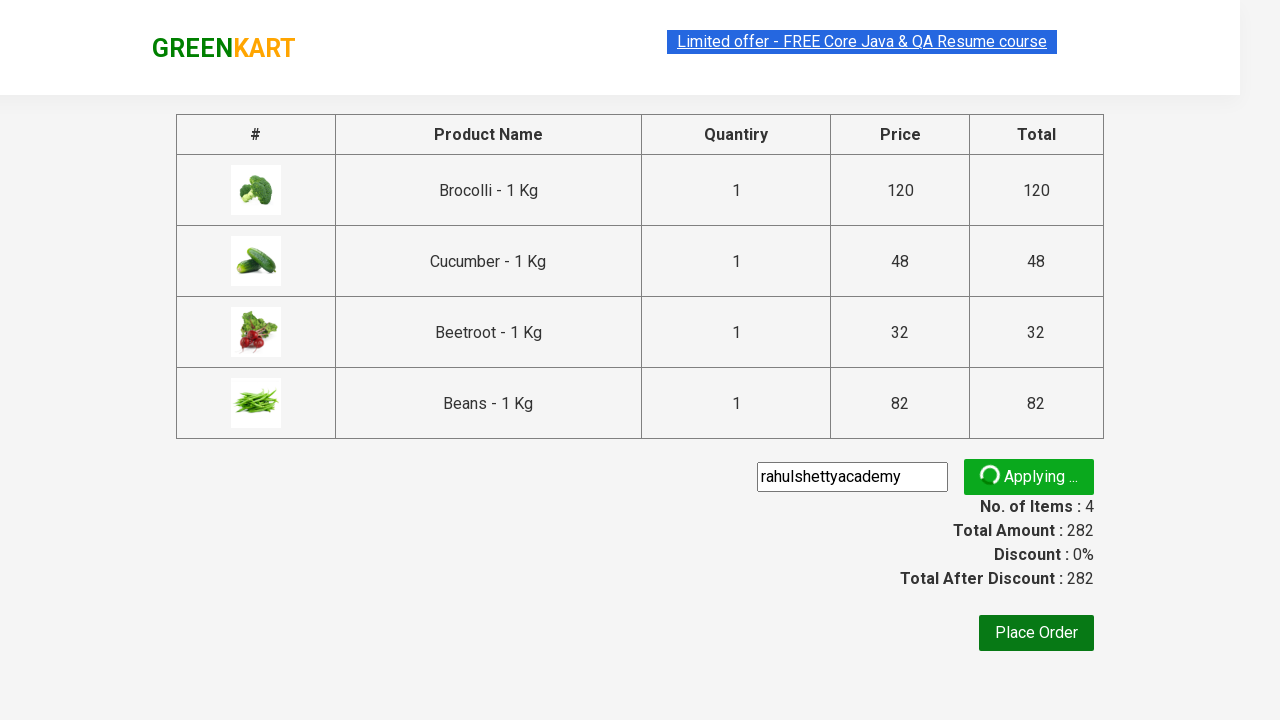

Promo code validation message appeared
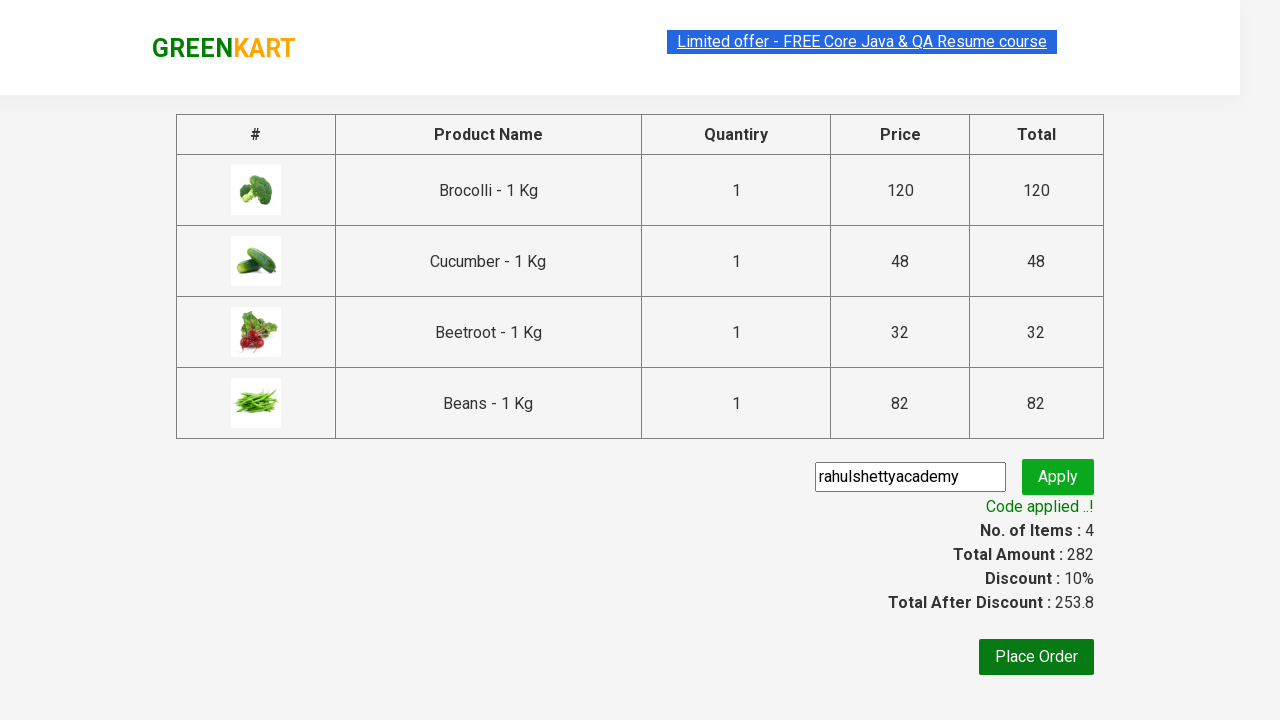

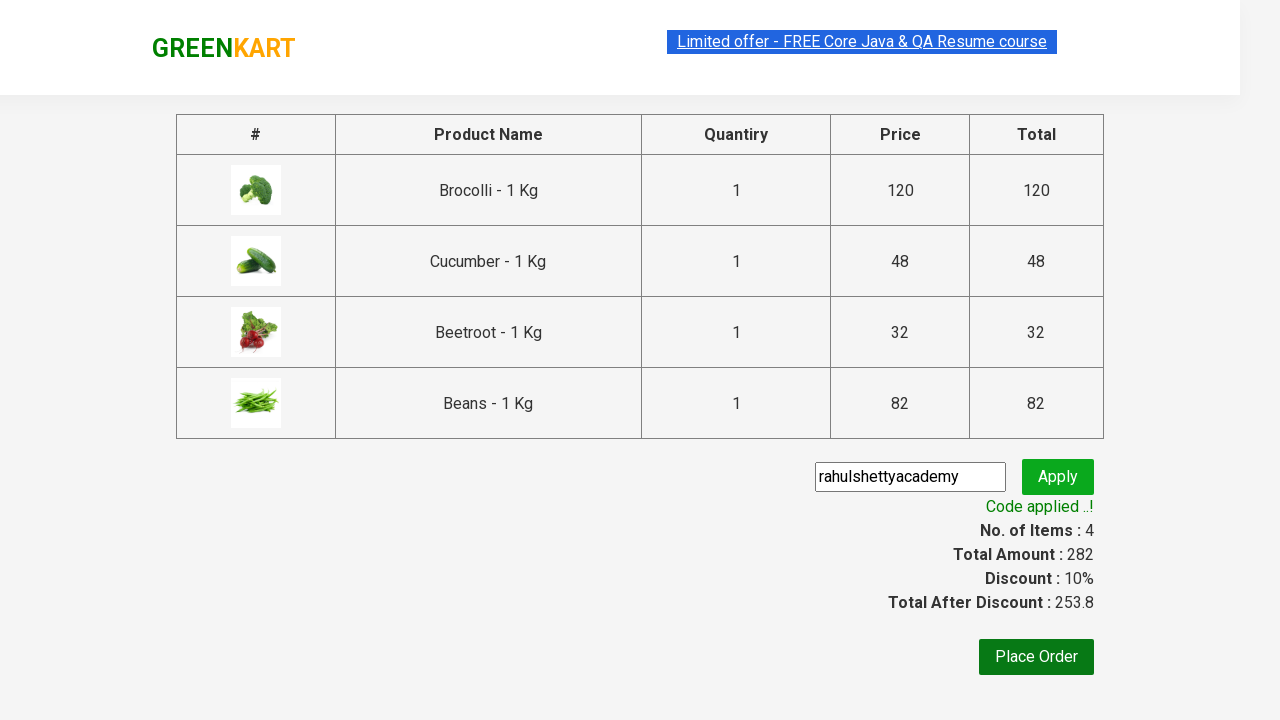